Navigates to the NCCF development portal and verifies the page loads by checking the title.

Starting URL: https://dev.nccf.youkta.com

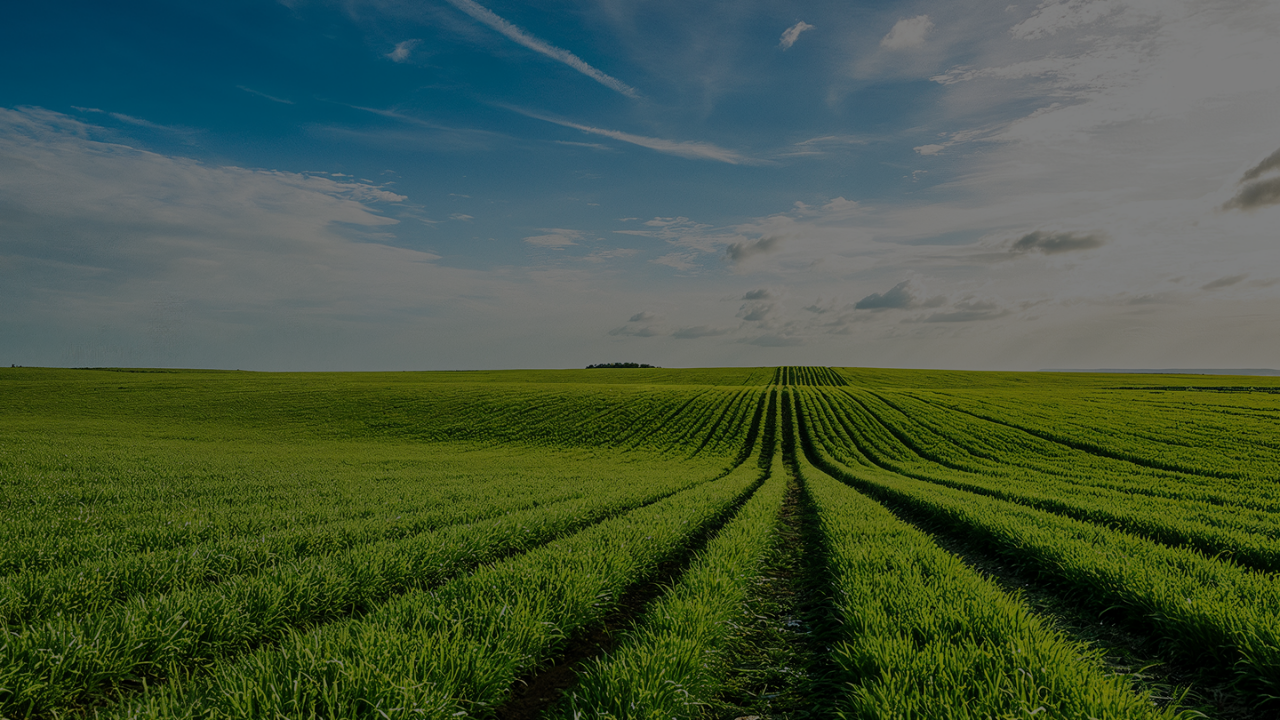

Waited for page to reach domcontentloaded state
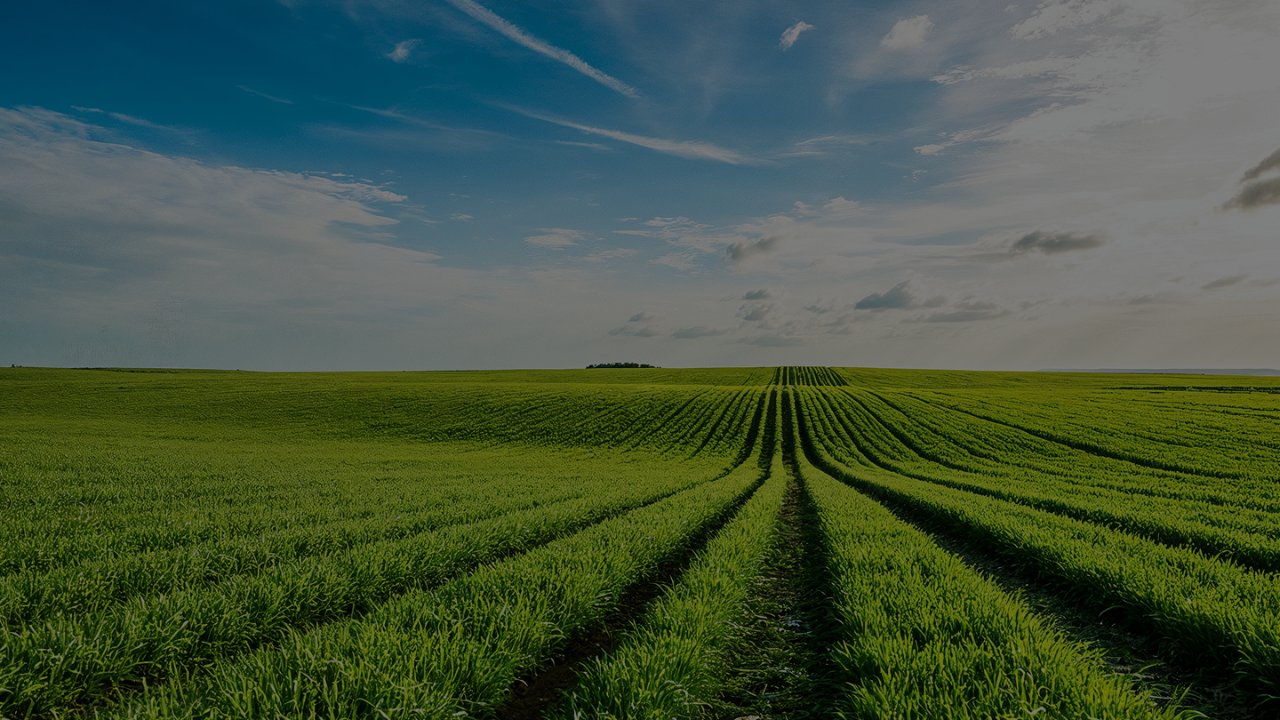

Retrieved page title: Nccf-India
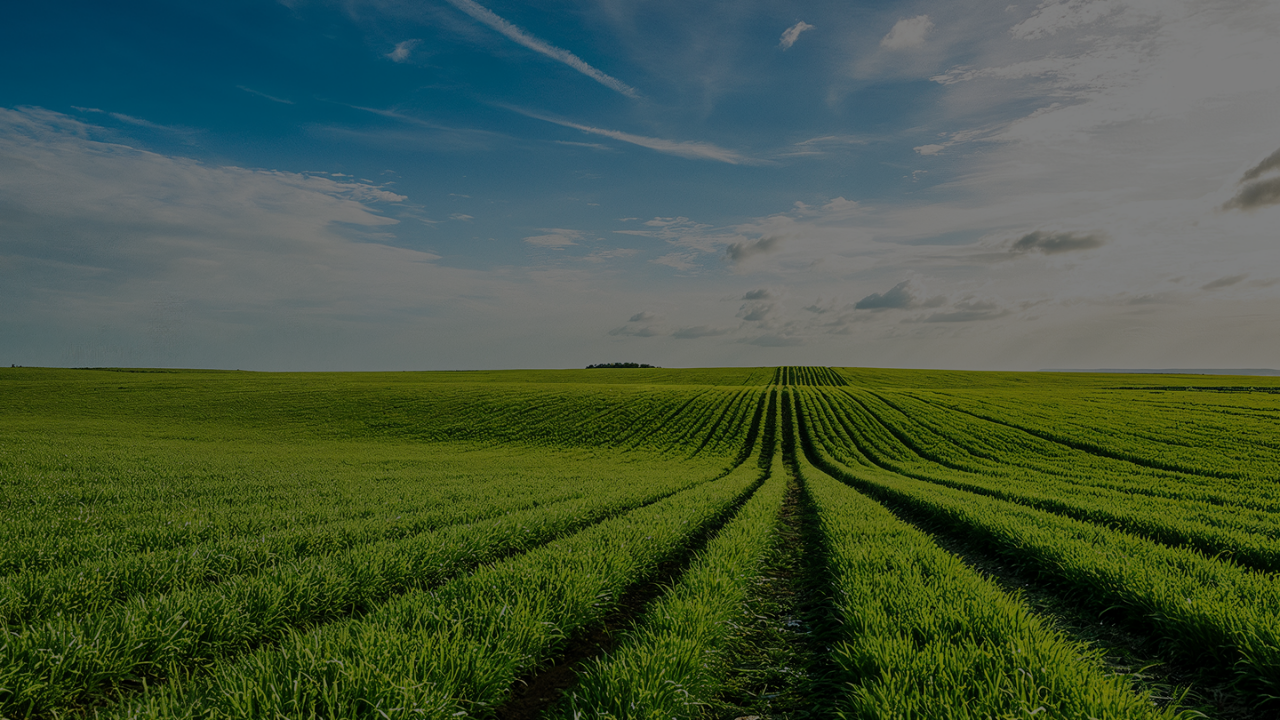

Printed page title to console
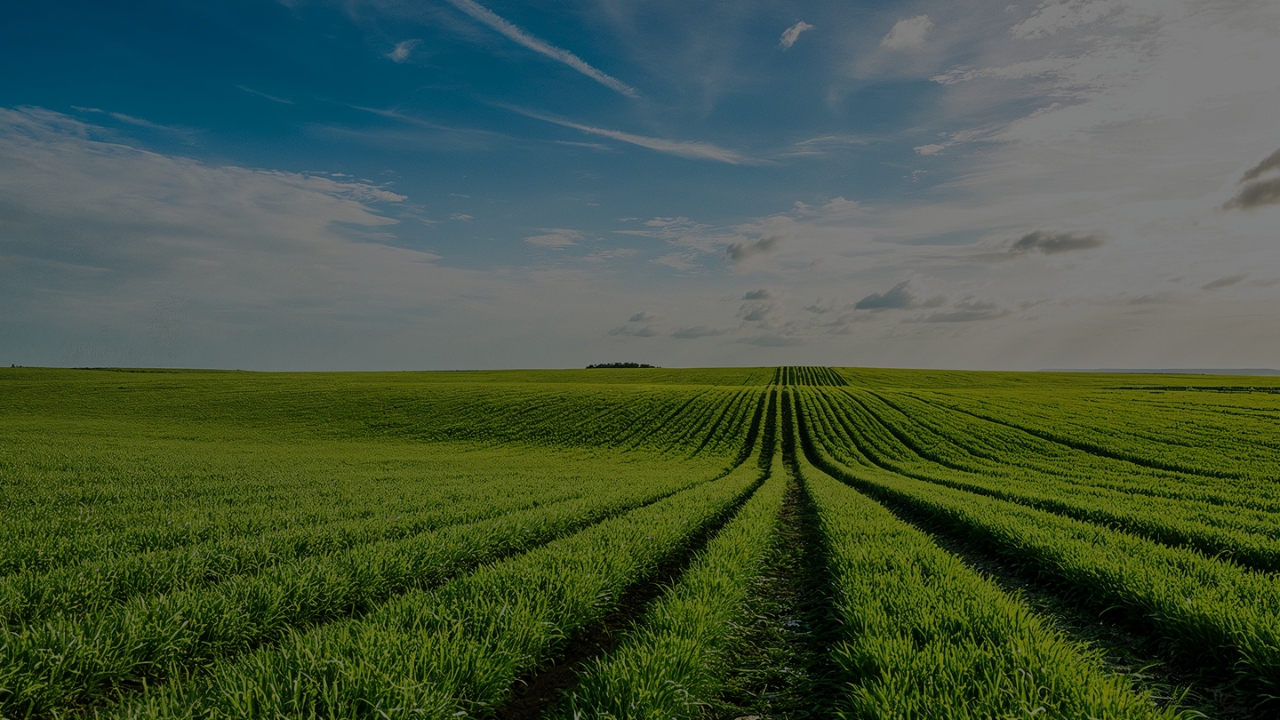

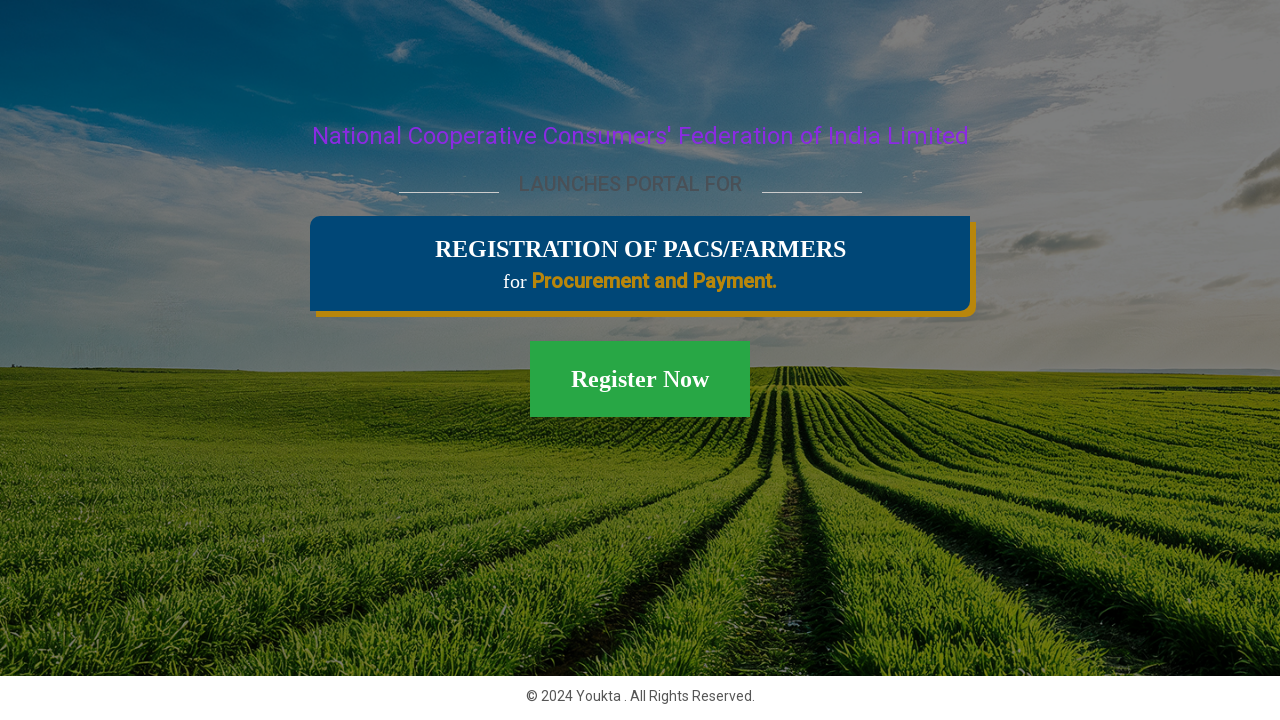